Tests that edits are cancelled when pressing Escape key.

Starting URL: https://demo.playwright.dev/todomvc

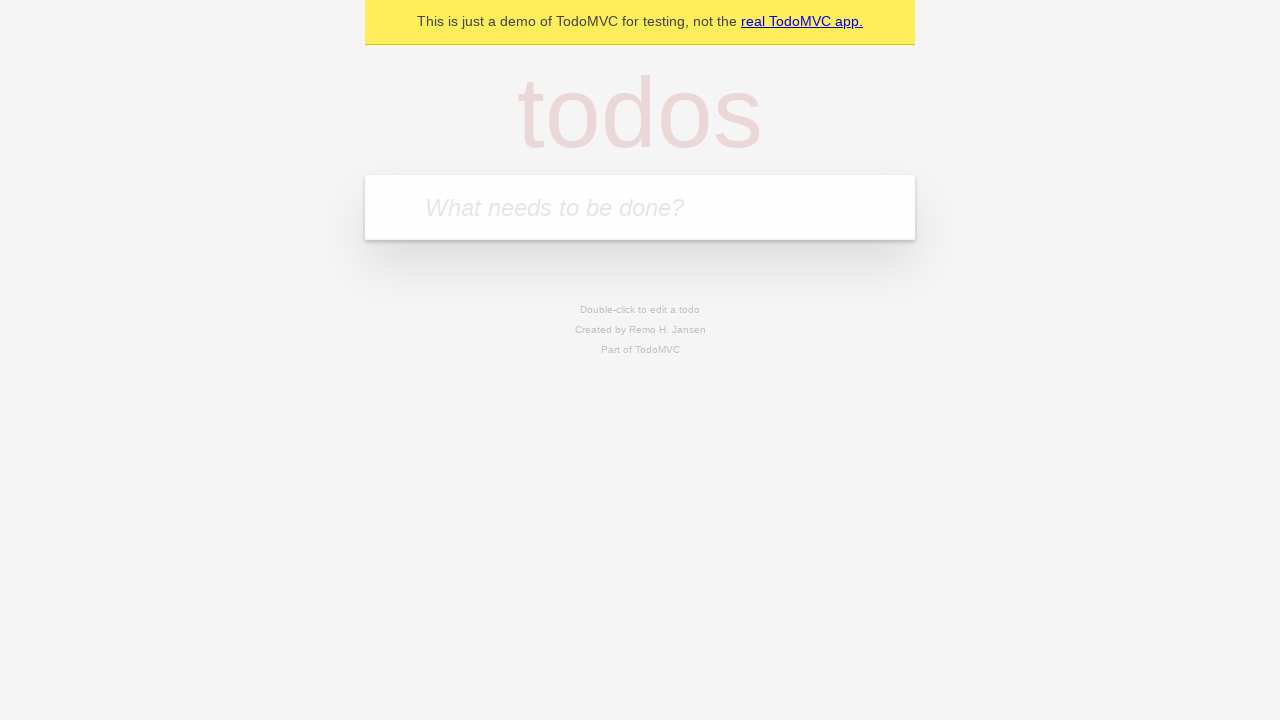

Filled input field with first todo: 'buy some cheese' on internal:attr=[placeholder="What needs to be done?"i]
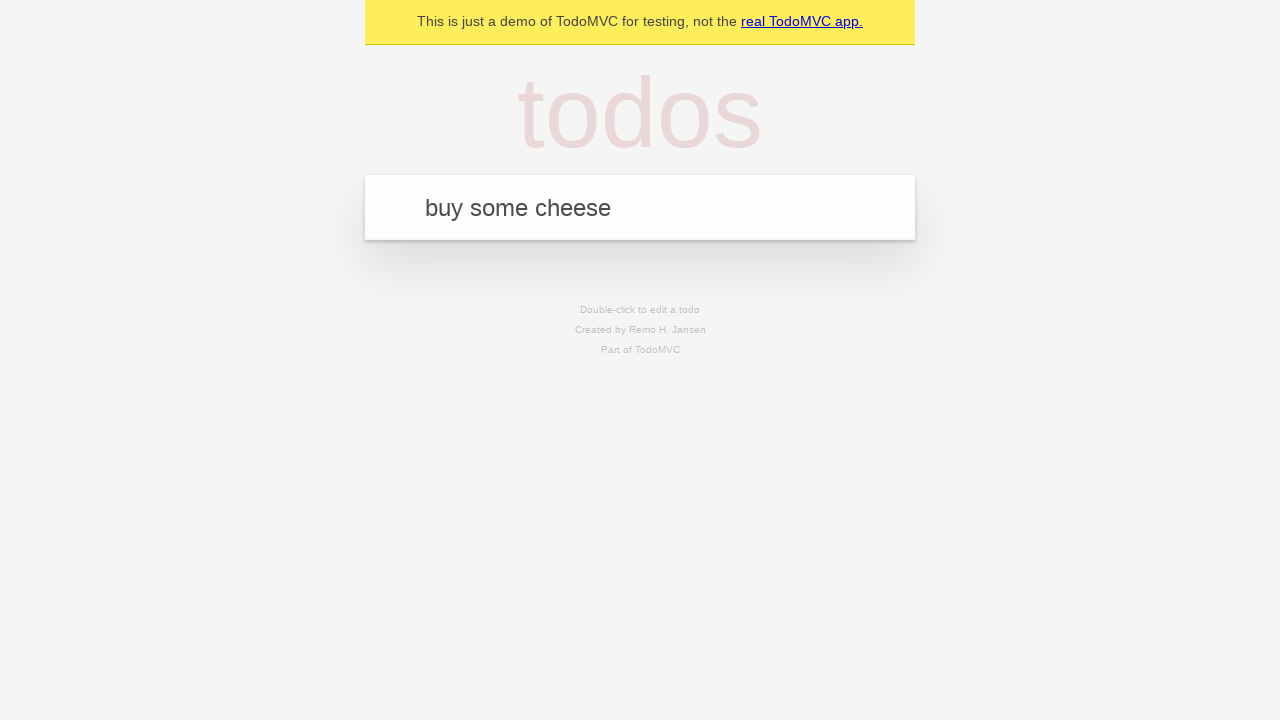

Pressed Enter to add first todo on internal:attr=[placeholder="What needs to be done?"i]
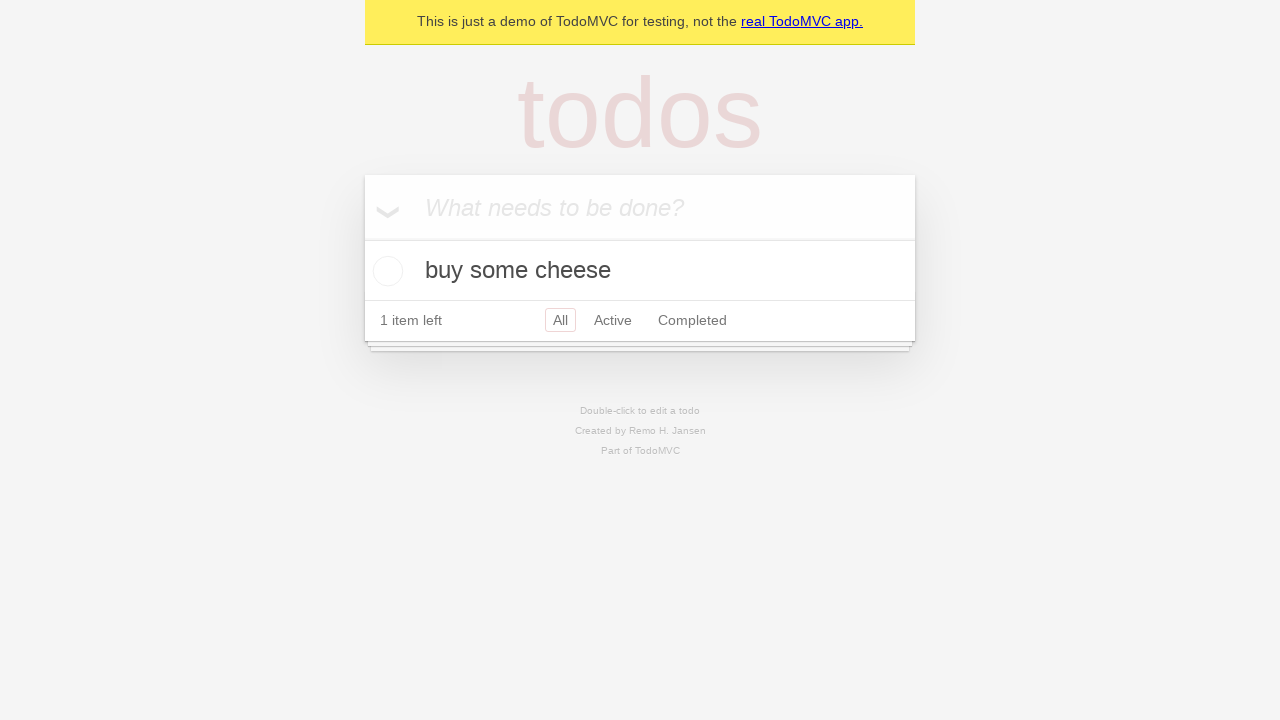

Filled input field with second todo: 'feed the cat' on internal:attr=[placeholder="What needs to be done?"i]
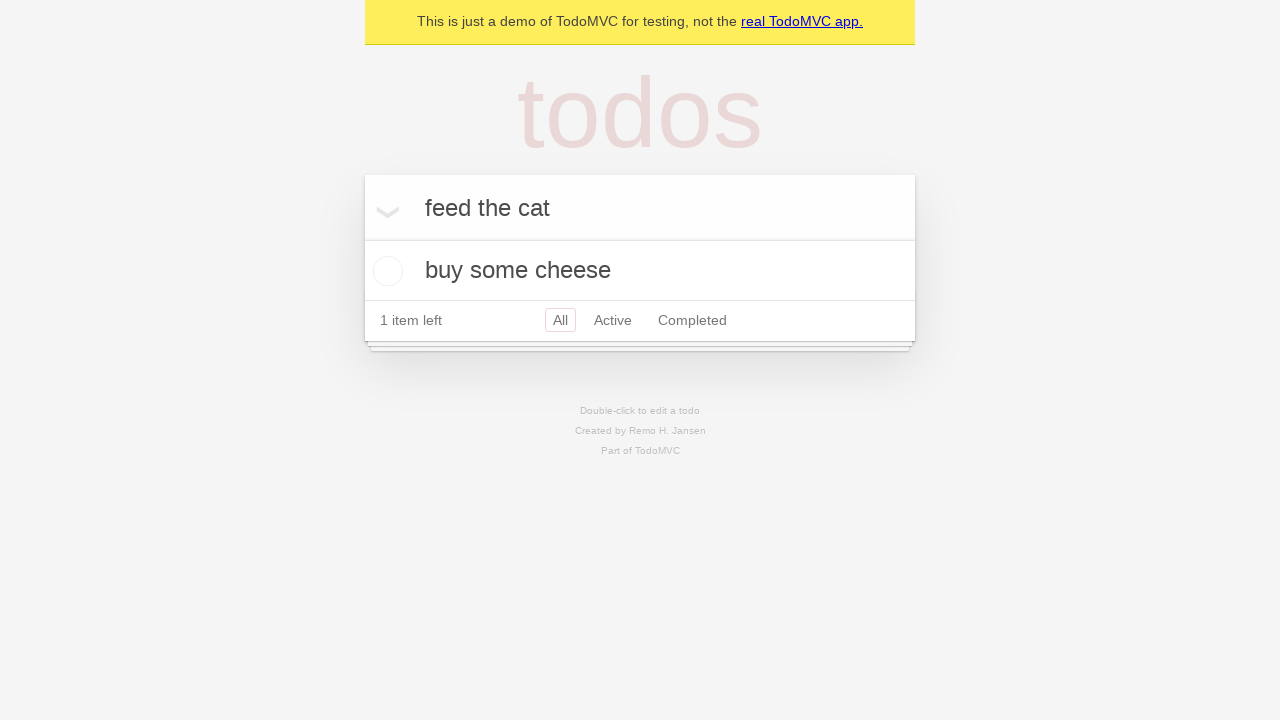

Pressed Enter to add second todo on internal:attr=[placeholder="What needs to be done?"i]
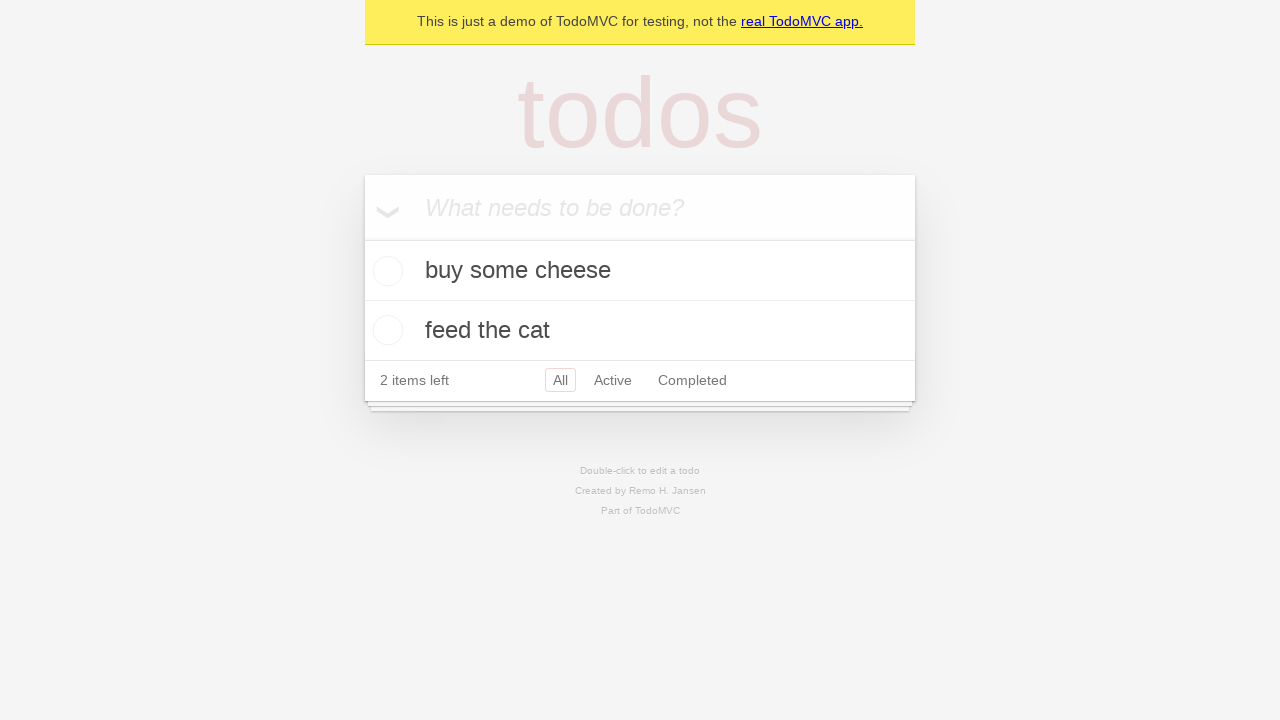

Filled input field with third todo: 'book a doctors appointment' on internal:attr=[placeholder="What needs to be done?"i]
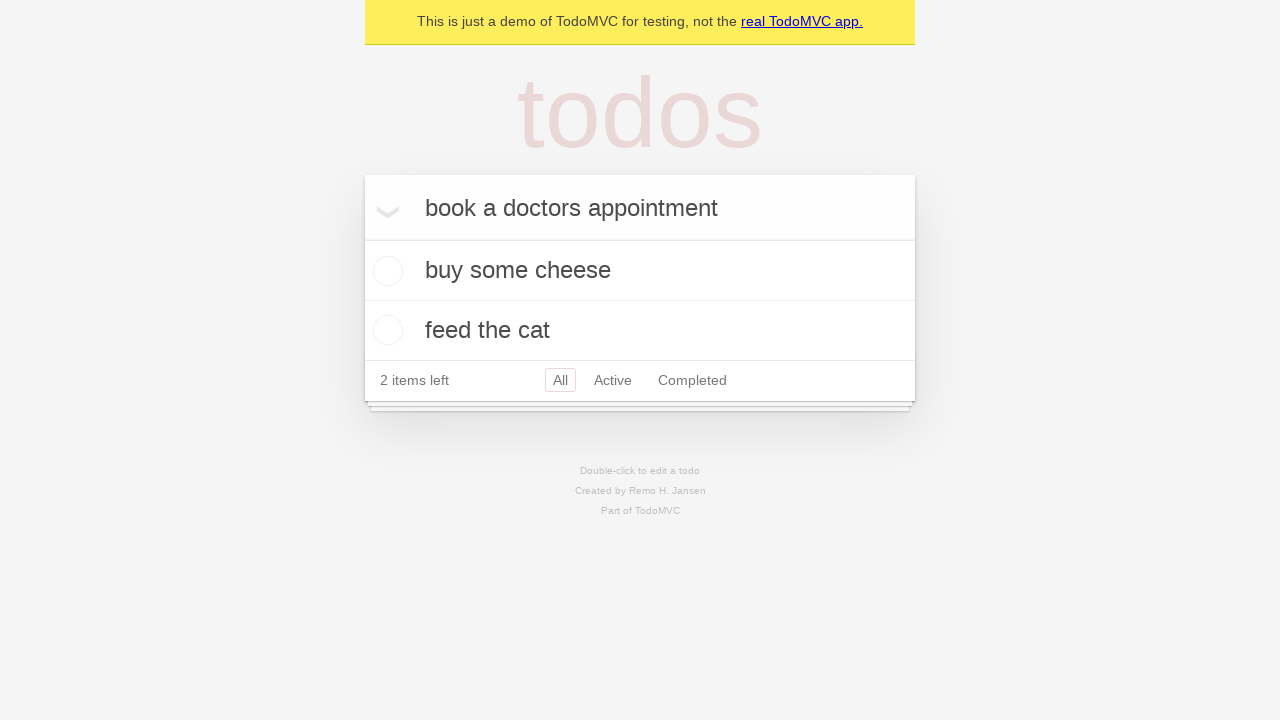

Pressed Enter to add third todo on internal:attr=[placeholder="What needs to be done?"i]
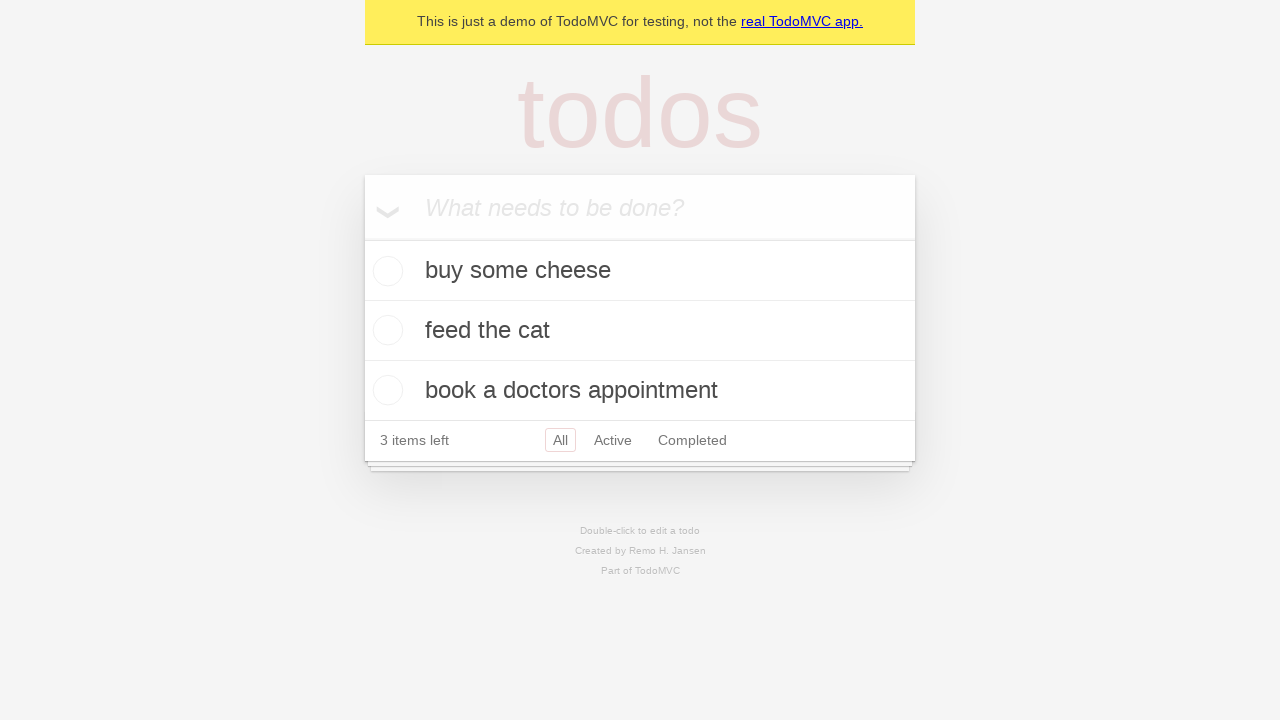

Double-clicked second todo item to enter edit mode at (640, 331) on internal:testid=[data-testid="todo-item"s] >> nth=1
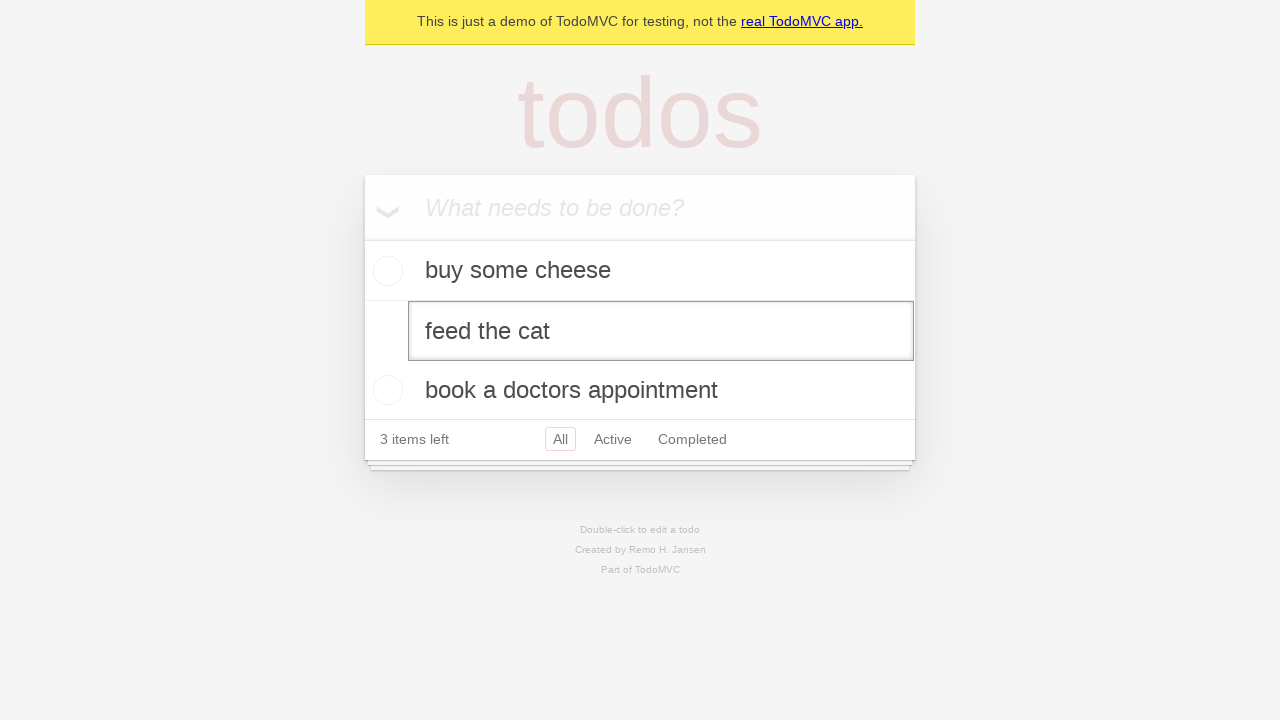

Filled edit textbox with new text: 'buy some sausages' on internal:testid=[data-testid="todo-item"s] >> nth=1 >> internal:role=textbox[nam
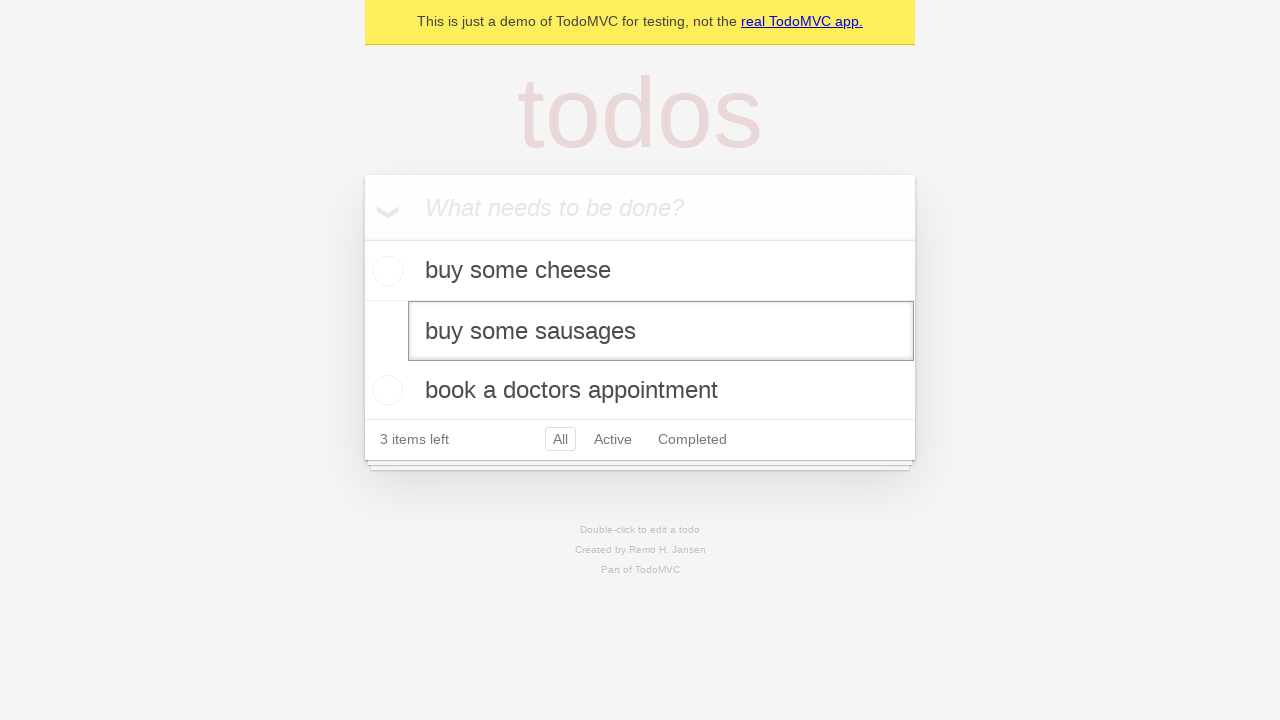

Pressed Escape key to cancel edit and discard changes on internal:testid=[data-testid="todo-item"s] >> nth=1 >> internal:role=textbox[nam
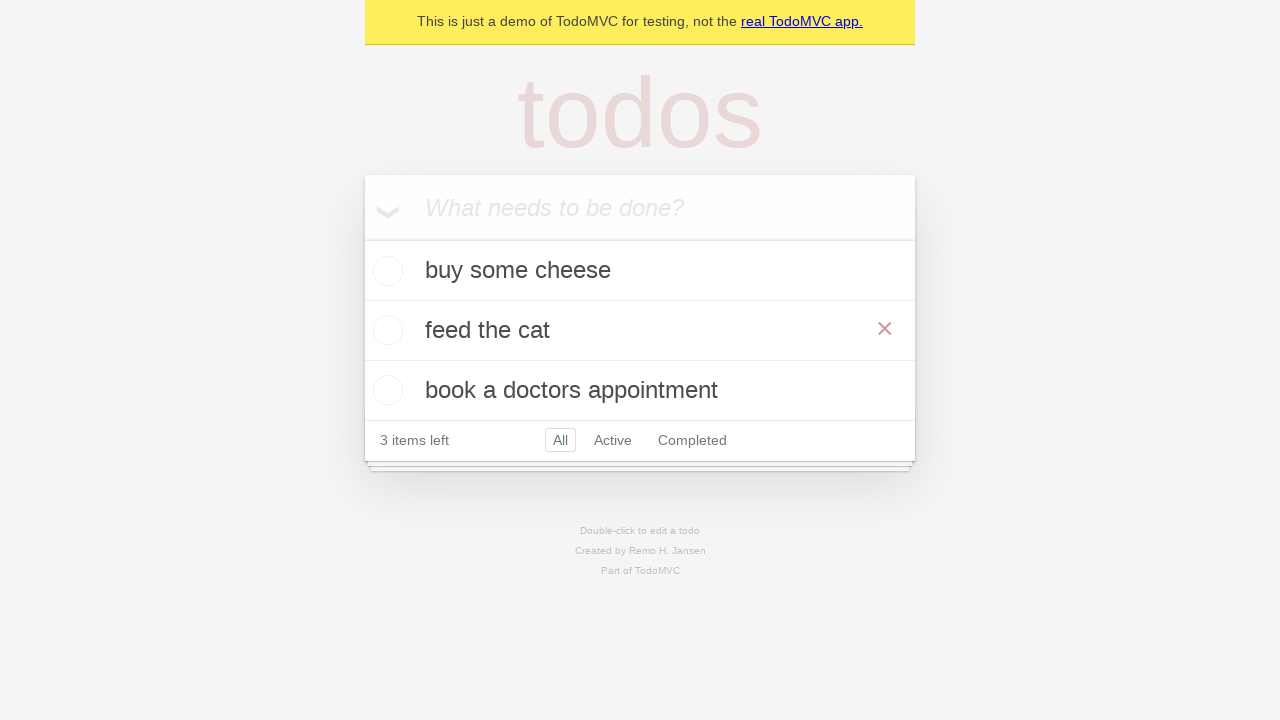

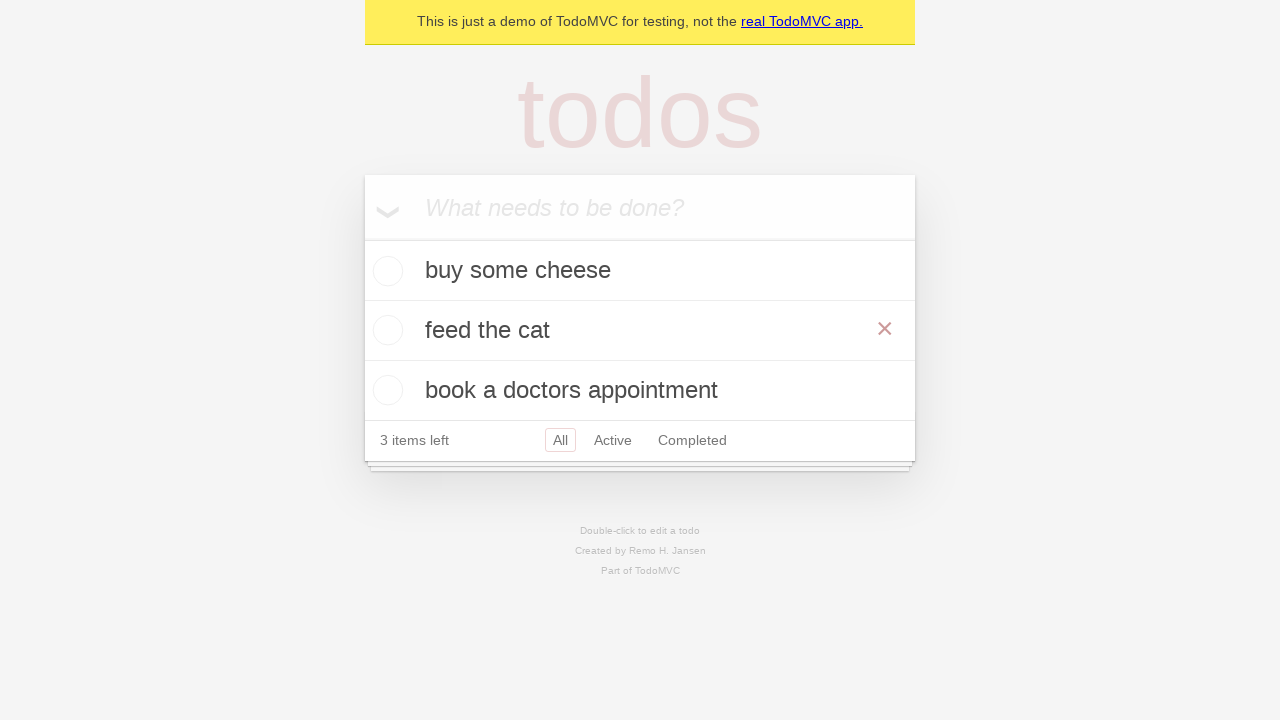